Tests creating multiple todo items and verifying they appear in the list correctly

Starting URL: https://demo.playwright.dev/todomvc

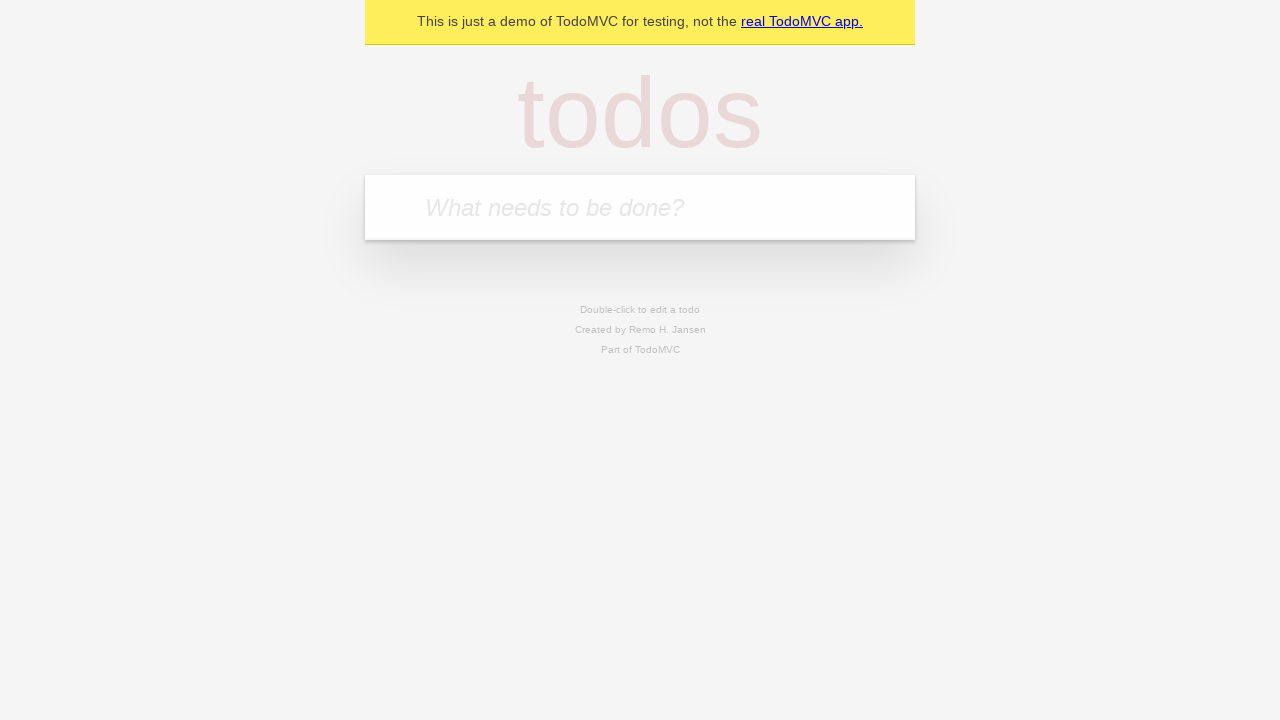

Filled first todo input field with 'complete code challenge for reach' on input.new-todo
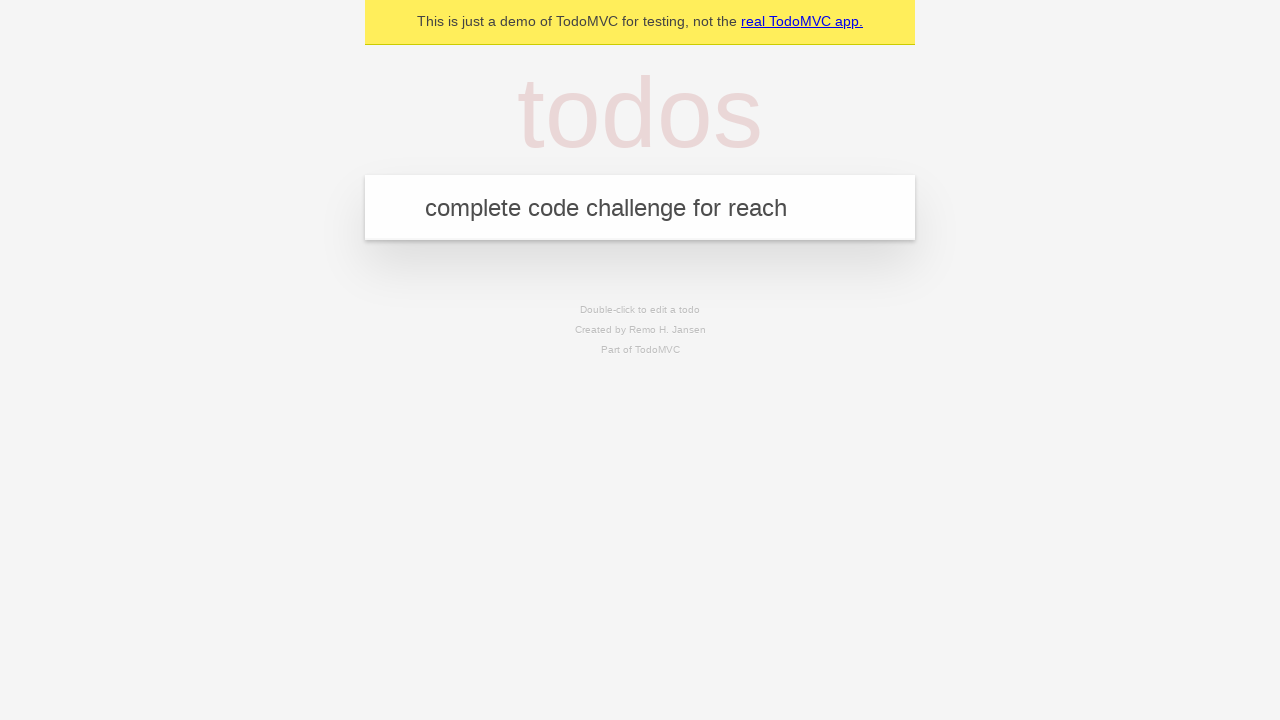

Pressed Enter to create first todo item on input.new-todo
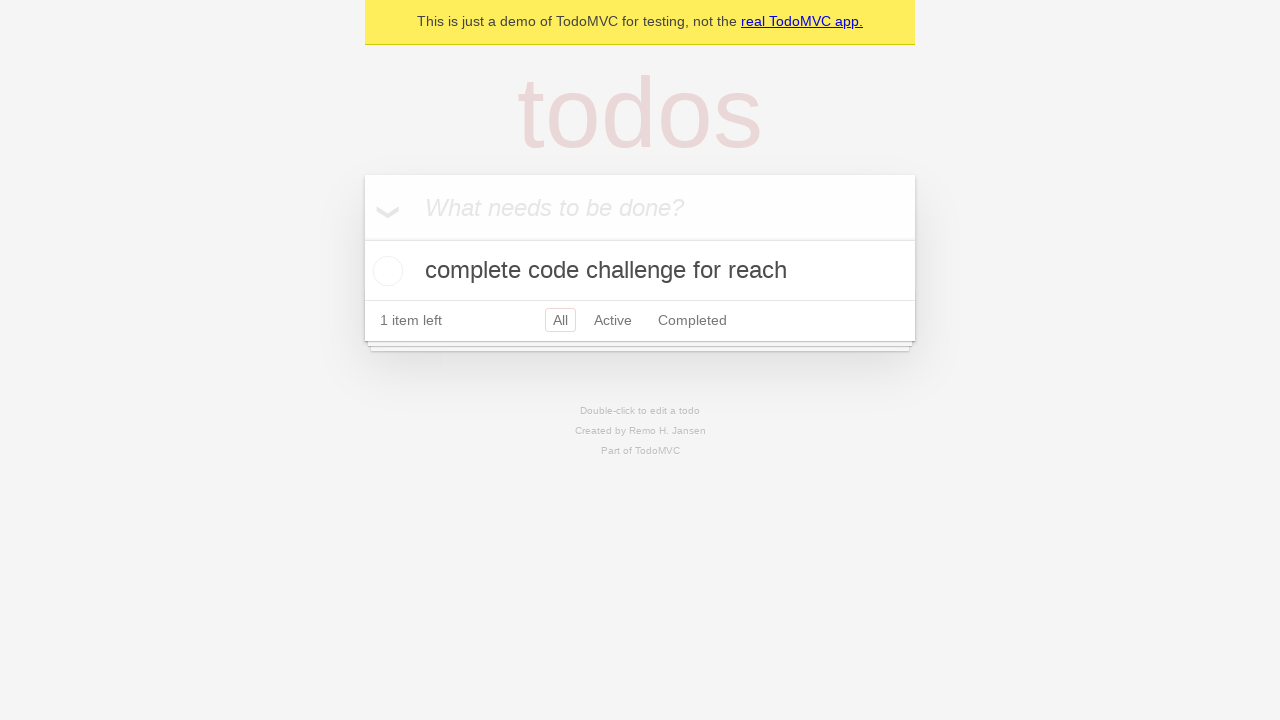

First todo item appeared in the list
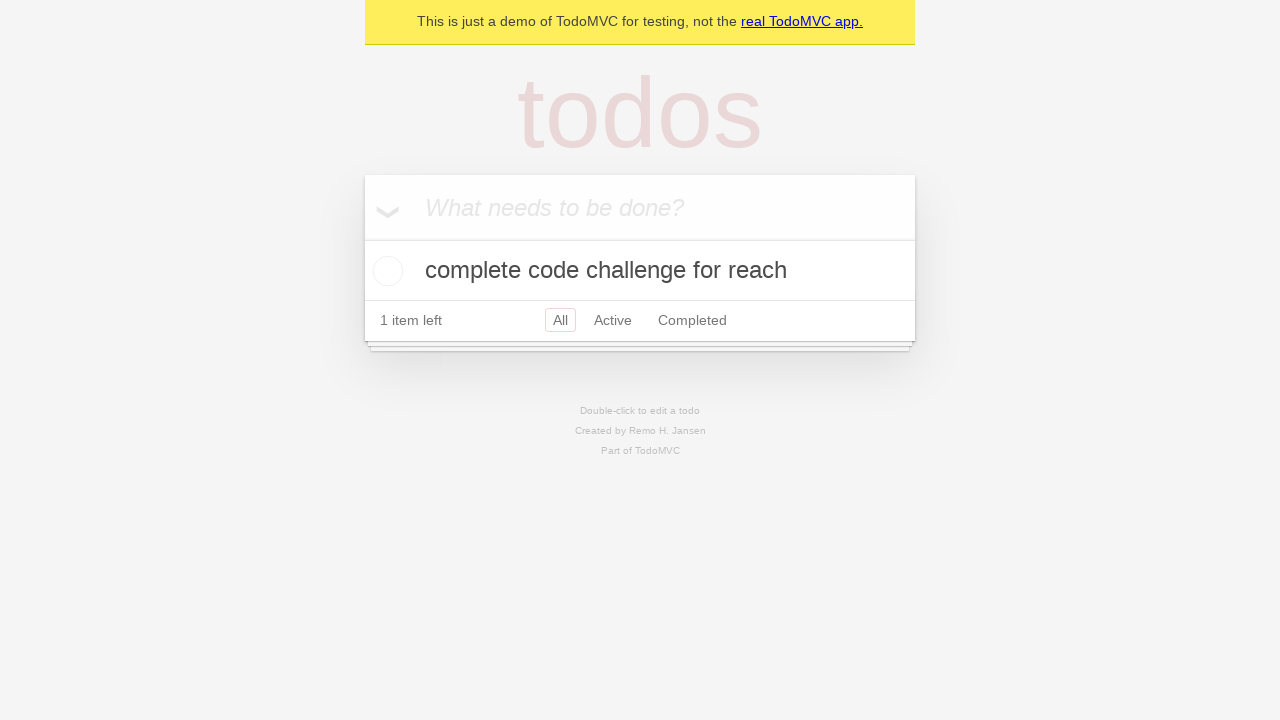

Filled second todo input field with 'ensure coverage for all items is automated' on input.new-todo
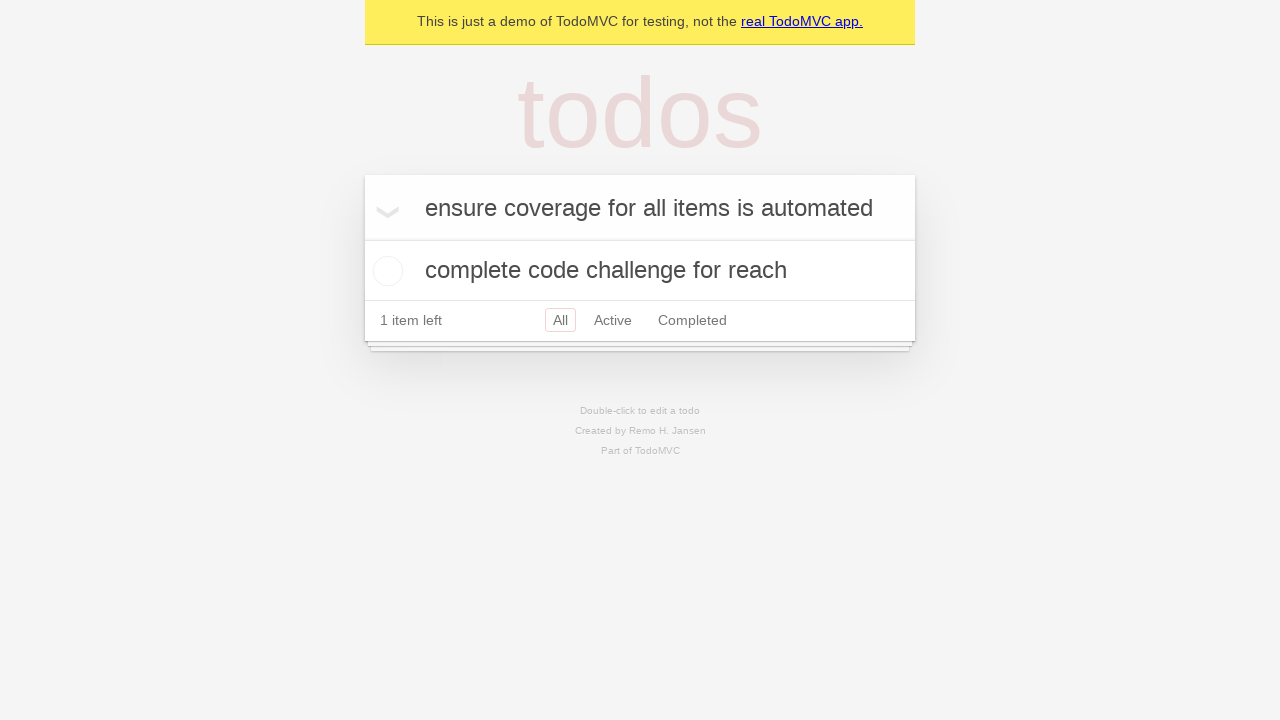

Pressed Enter to create second todo item on input.new-todo
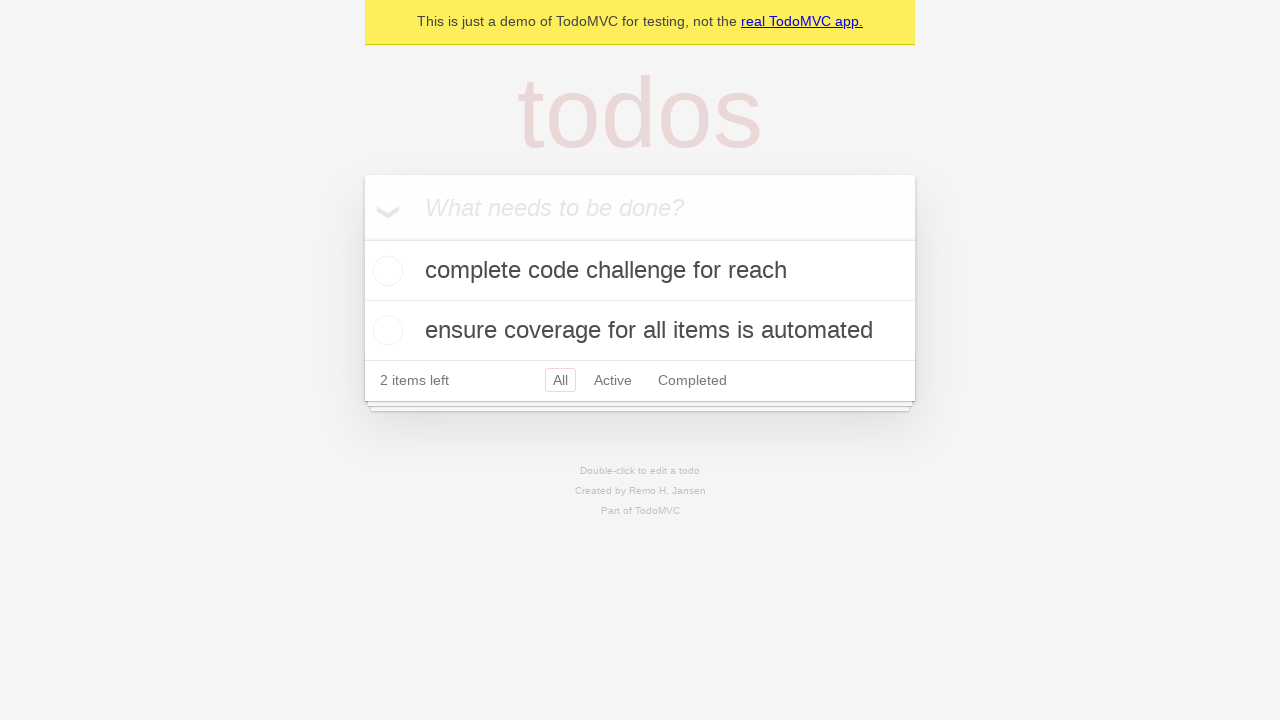

Verified that both todo items are present in the list
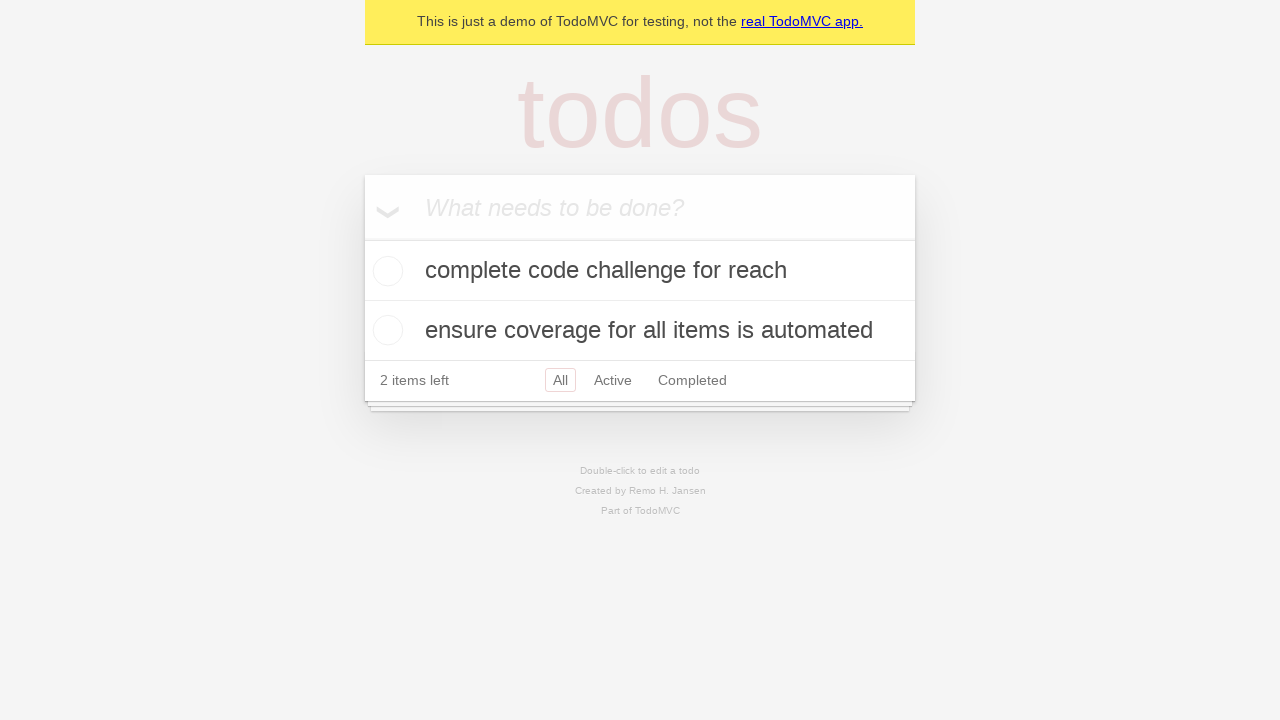

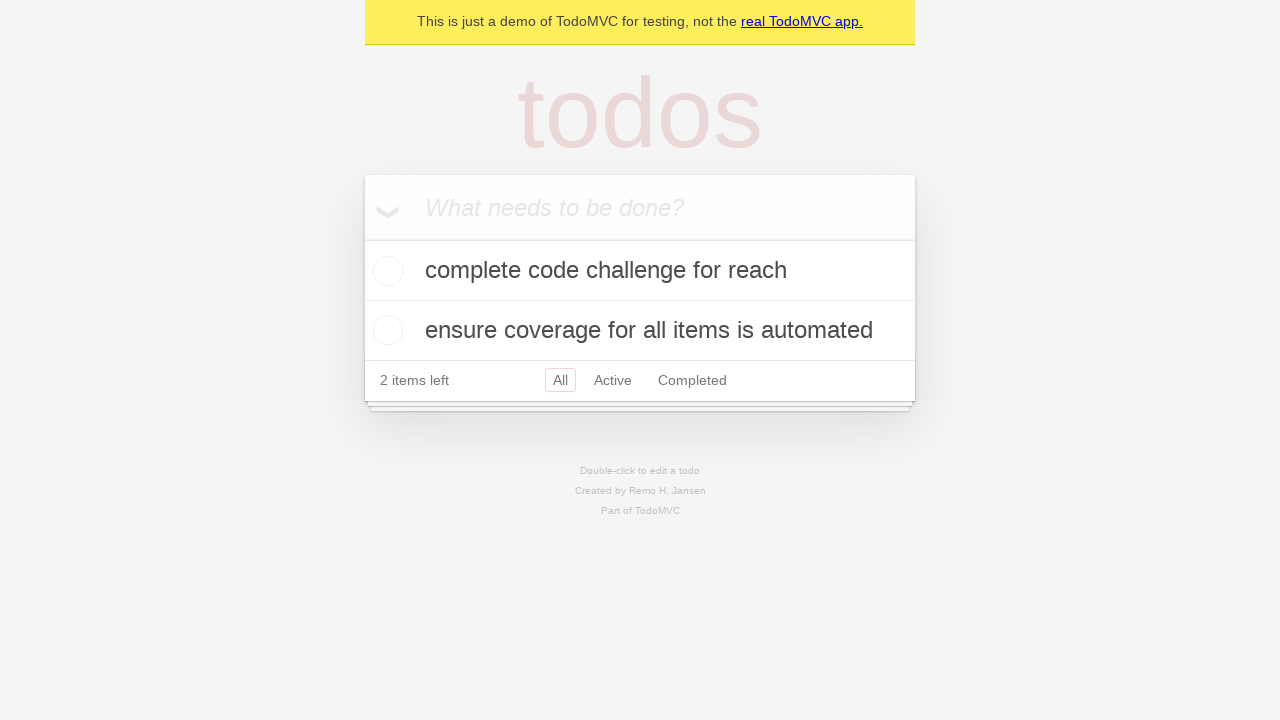